Tests drag and drop functionality on jQuery UI demo page by dragging an element and dropping it onto a target area within an iframe

Starting URL: https://jqueryui.com/droppable/

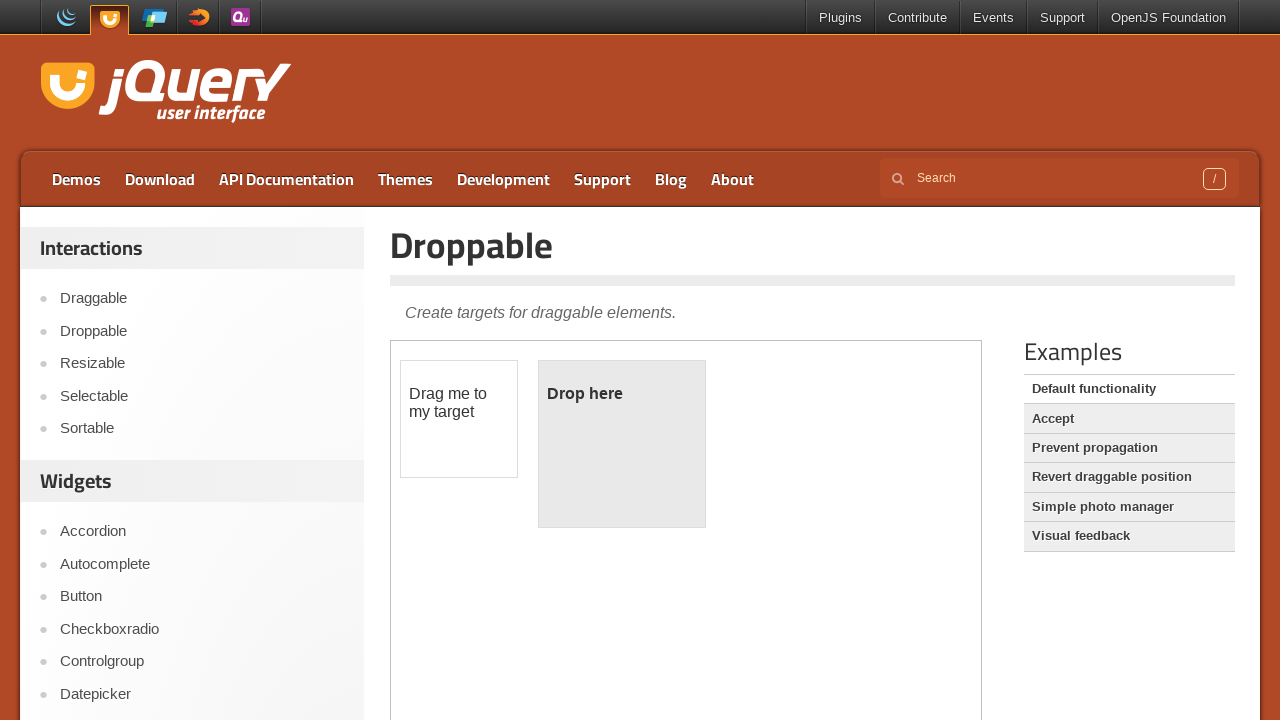

Counted iframes on the jQuery UI droppable demo page
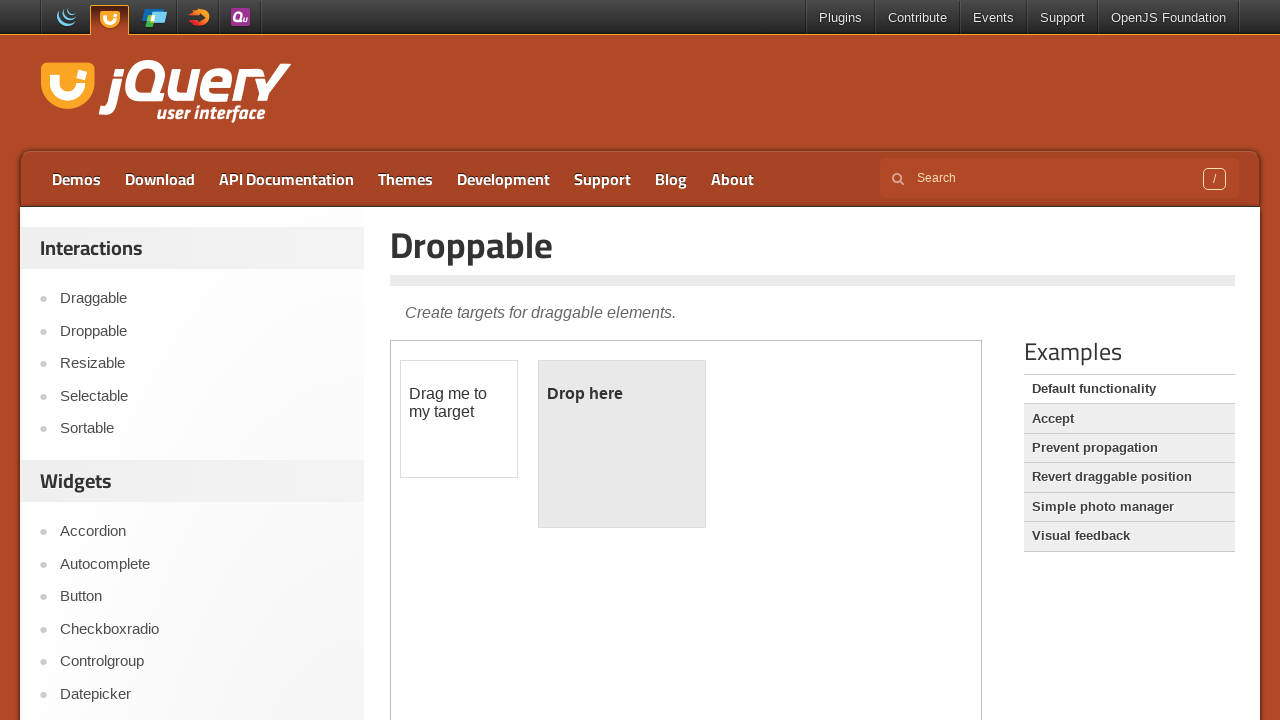

Located the demo frame with class 'demo-frame'
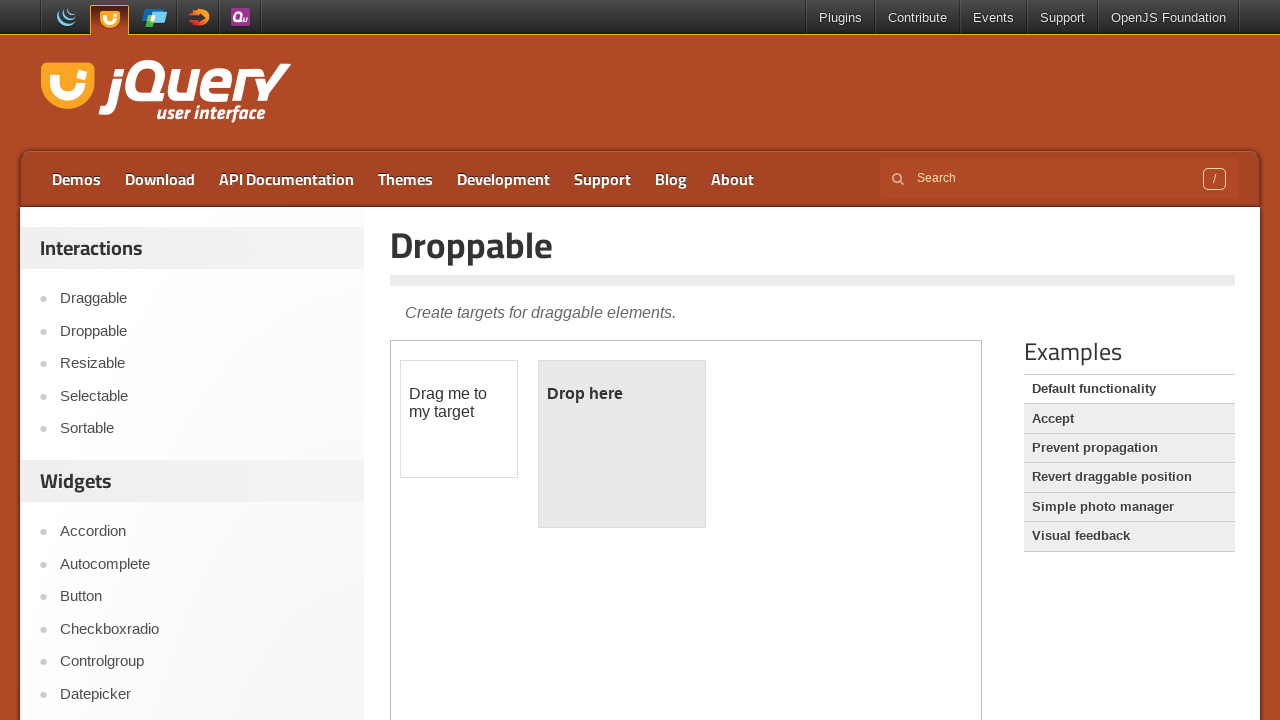

Located the draggable element with id 'draggable' within the frame
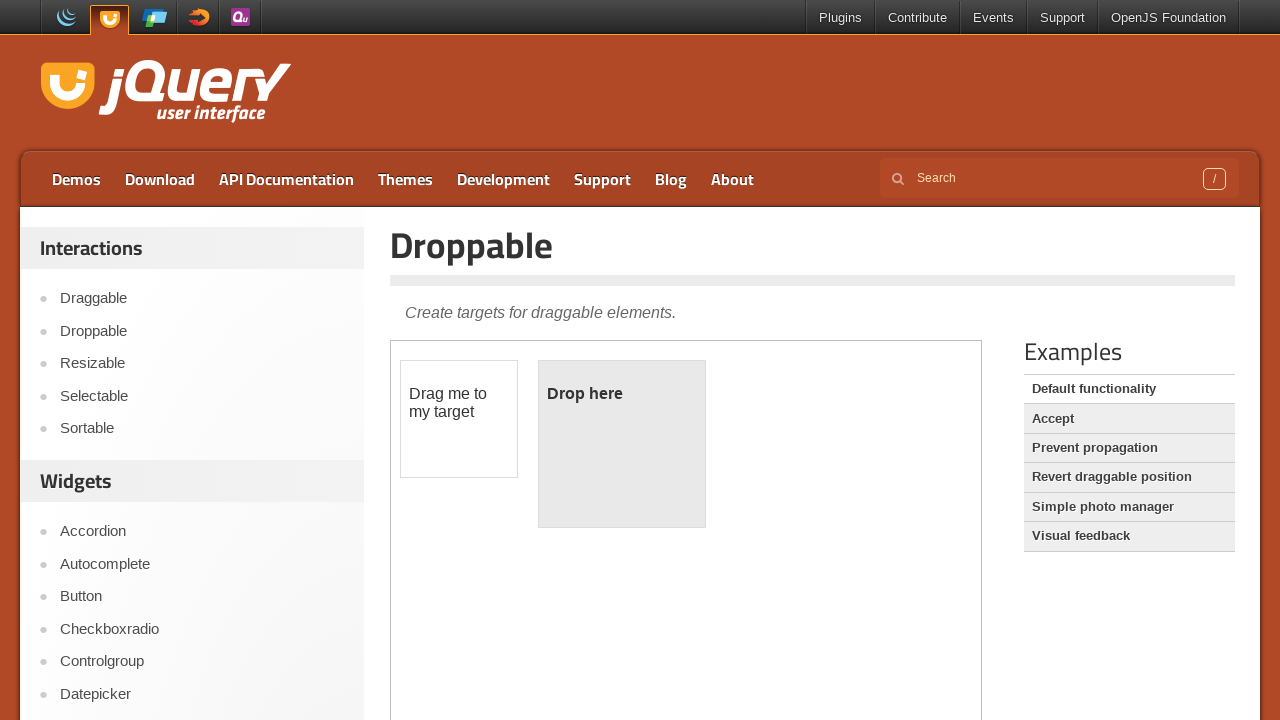

Located the droppable target element with id 'droppable' within the frame
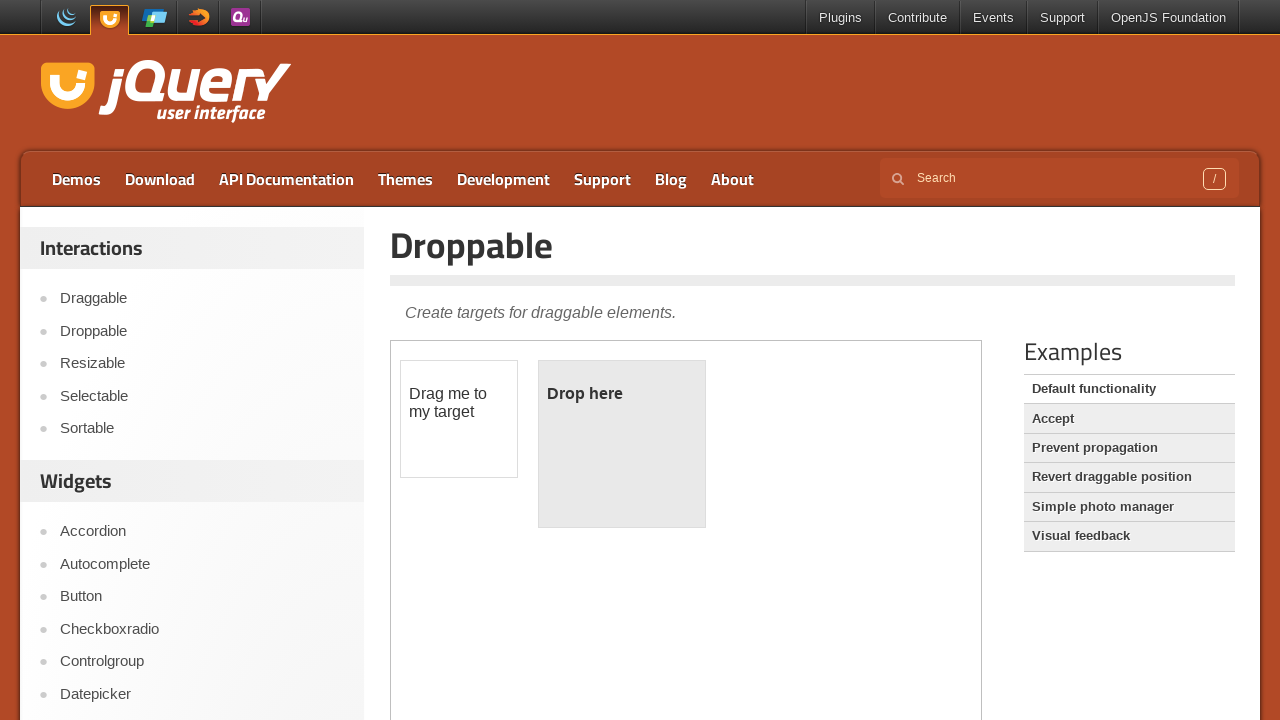

Dragged the draggable element and dropped it onto the droppable target at (622, 444)
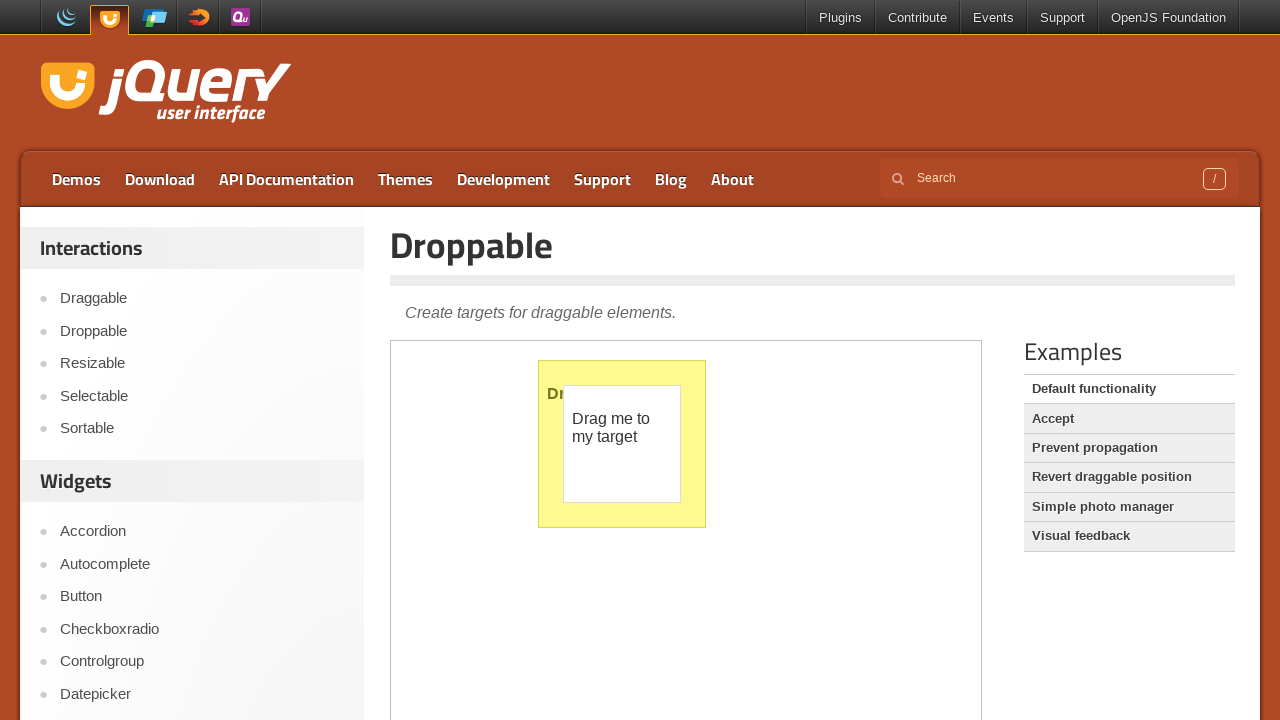

Waited for drag and drop action to complete
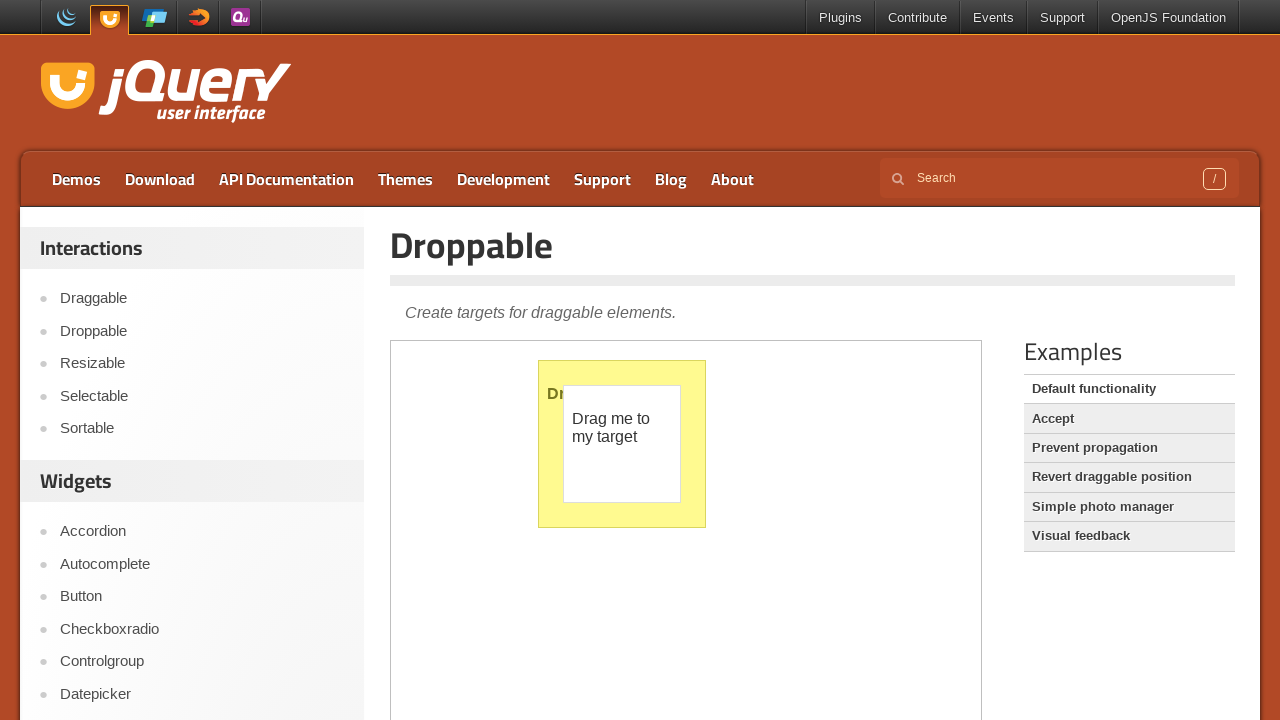

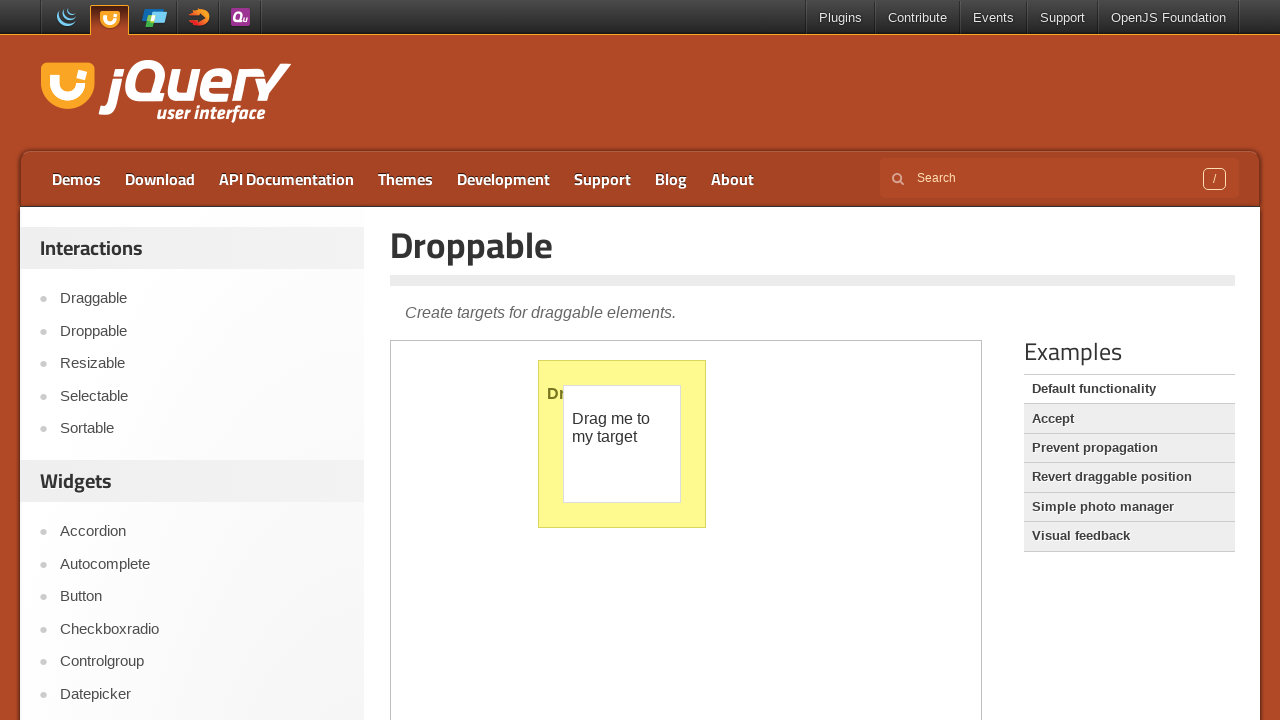